Tests radio button selection functionality by clicking through all three radio button options on a form

Starting URL: https://formy-project.herokuapp.com/radiobutton

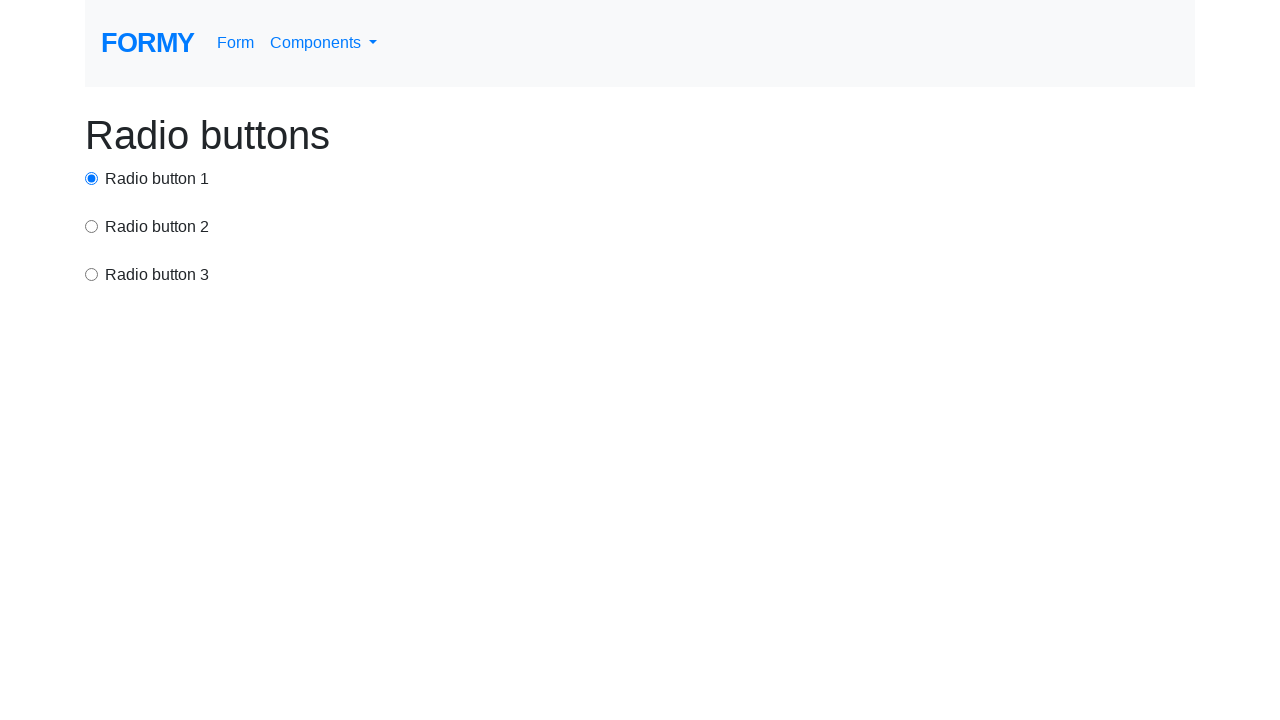

Clicked first radio button (option1) at (92, 178) on input[value='option1']
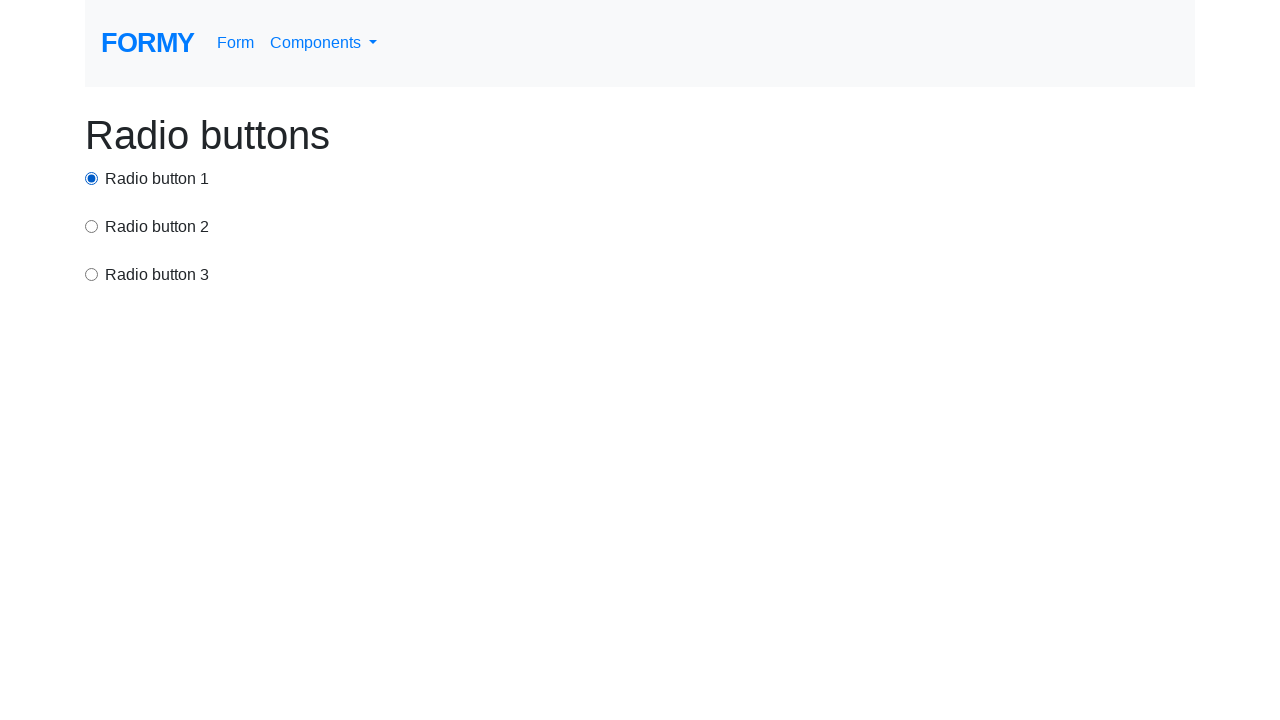

Clicked second radio button (option2) at (92, 226) on input[value='option2']
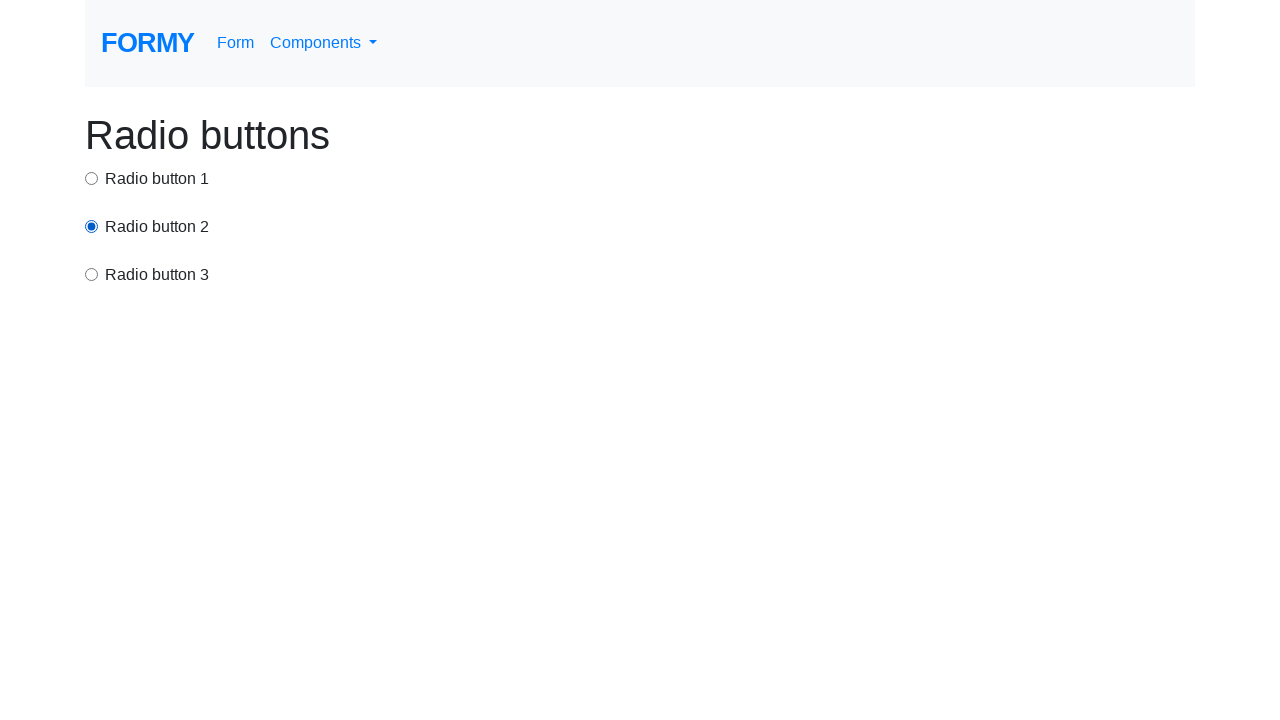

Clicked third radio button (option3) at (92, 274) on input[value='option3']
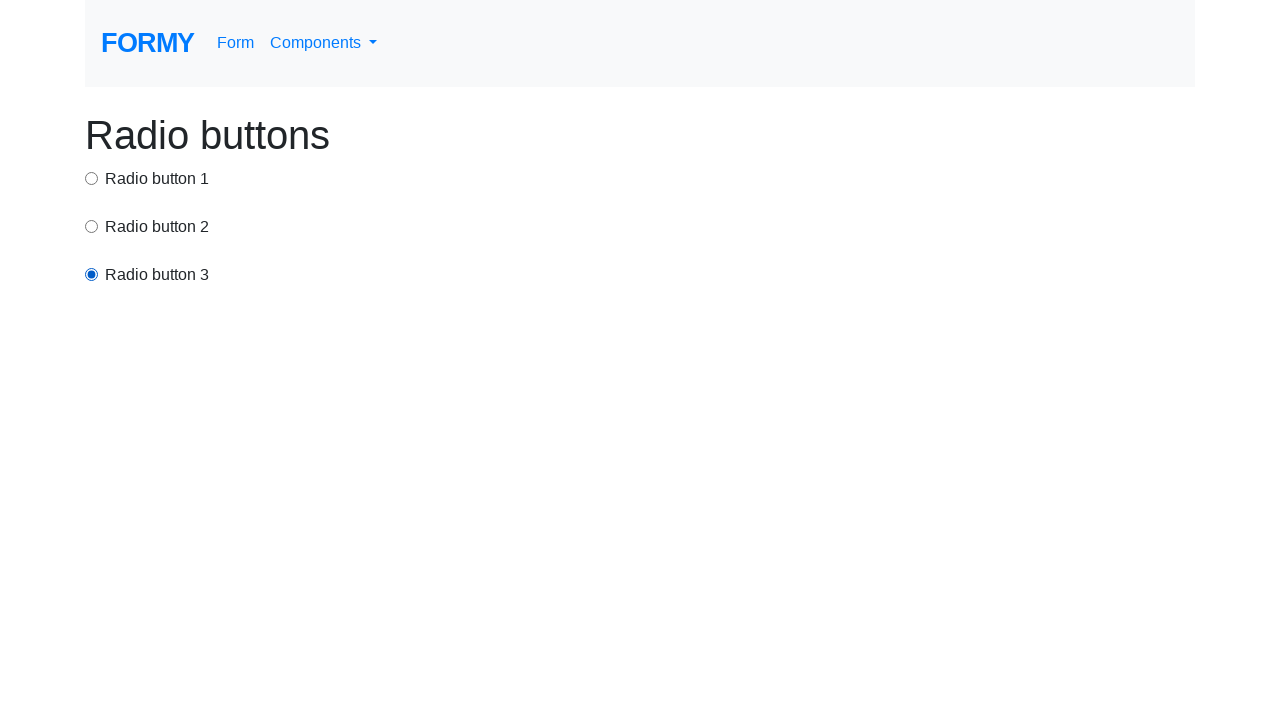

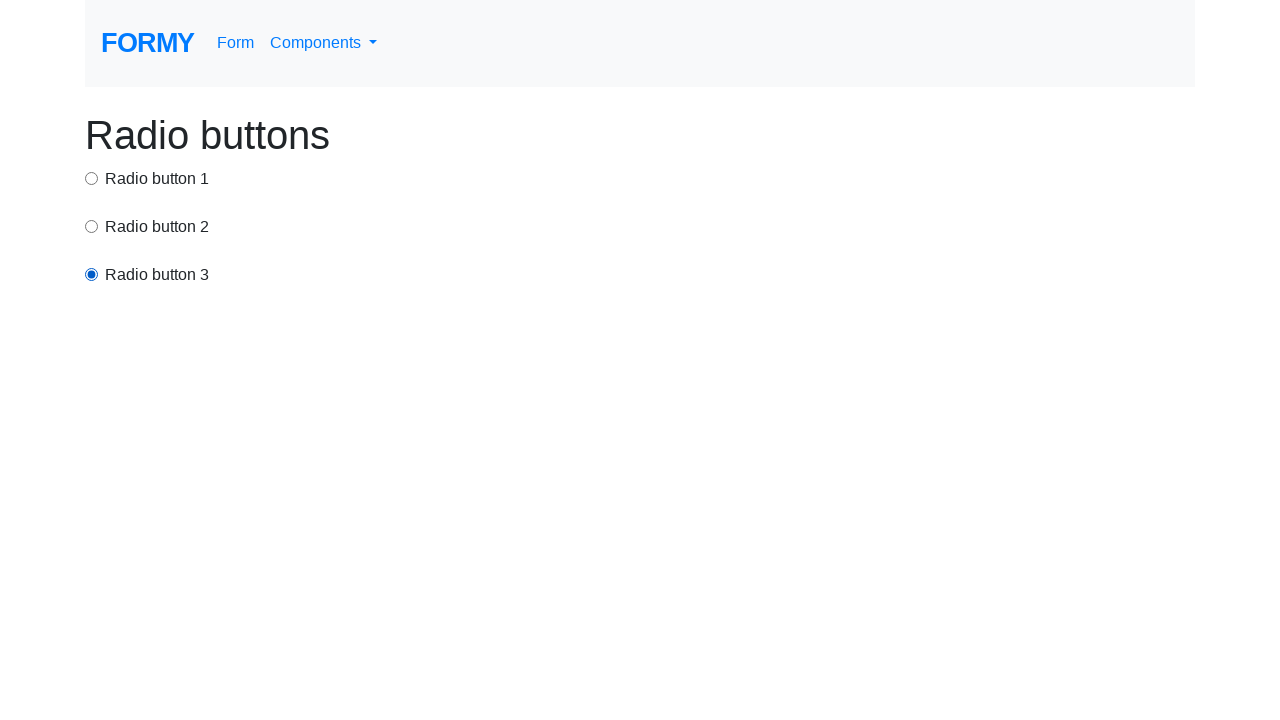